Tests frame handling by navigating to nested frames page, switching to the bottom frame, and reading its content before switching back to the main page

Starting URL: https://the-internet.herokuapp.com/frames

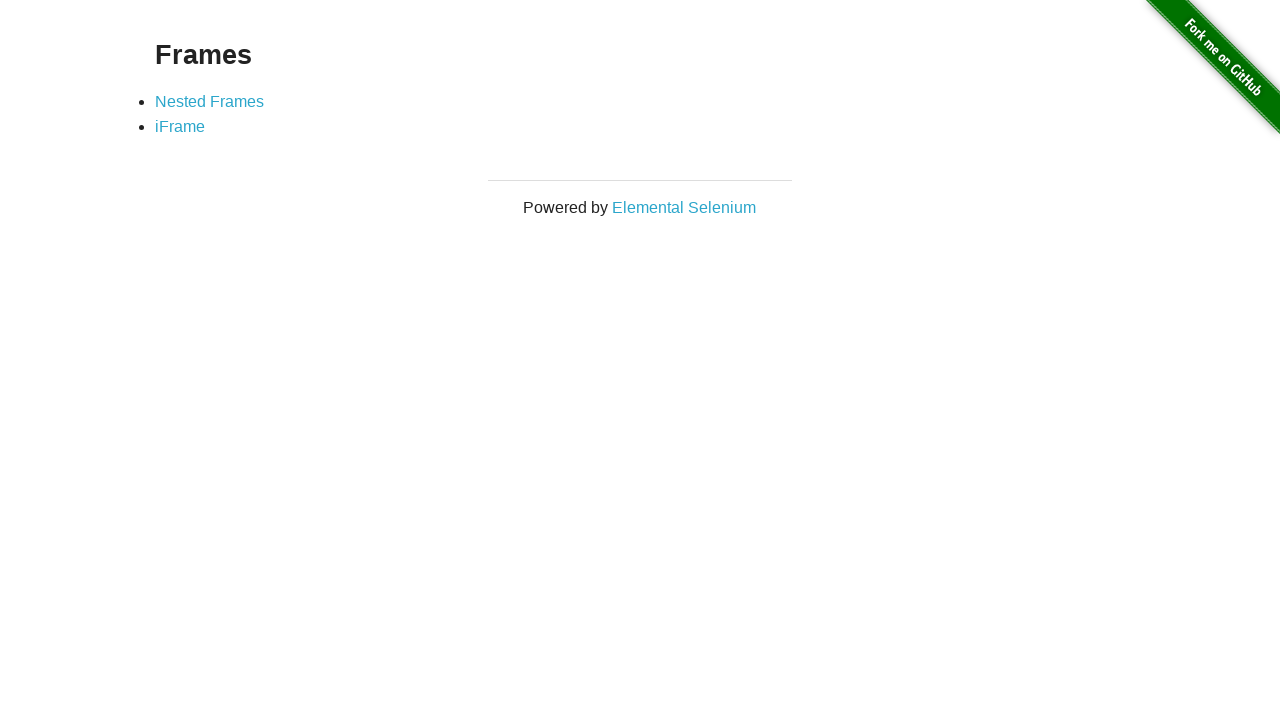

Clicked on Nested Frames link at (210, 101) on text=Nested Frames
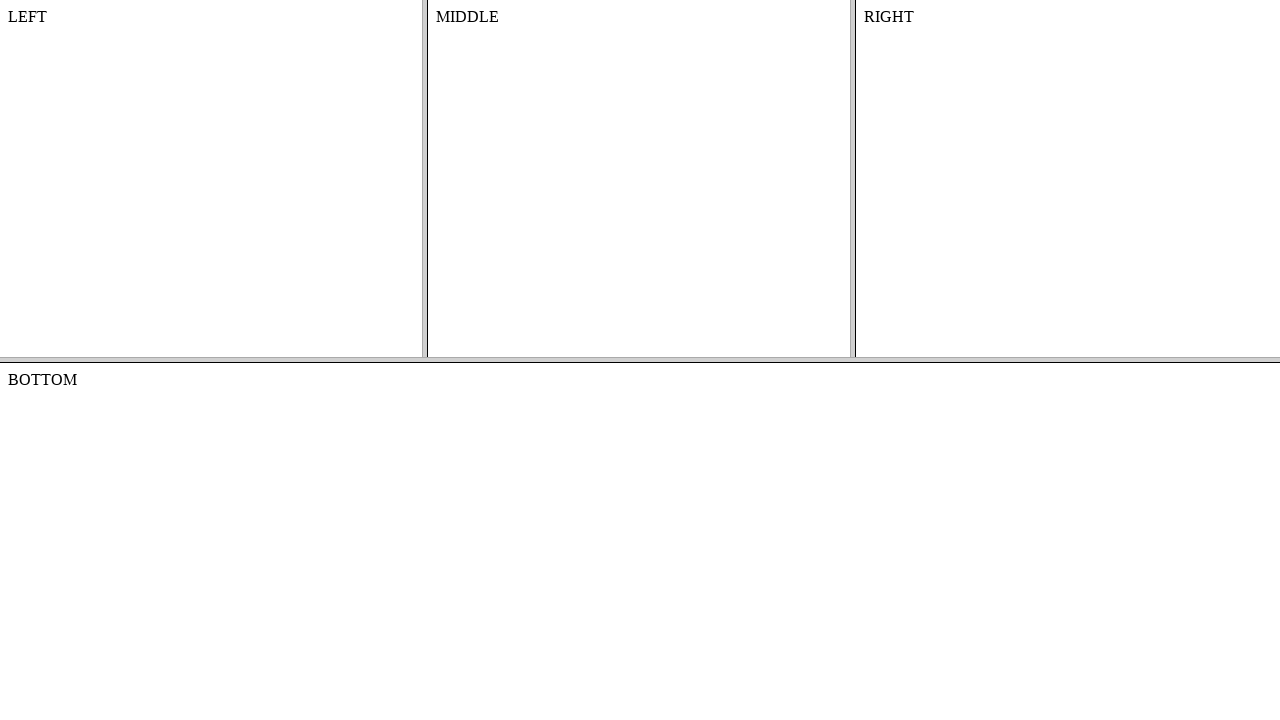

Waited for page to load (domcontentloaded)
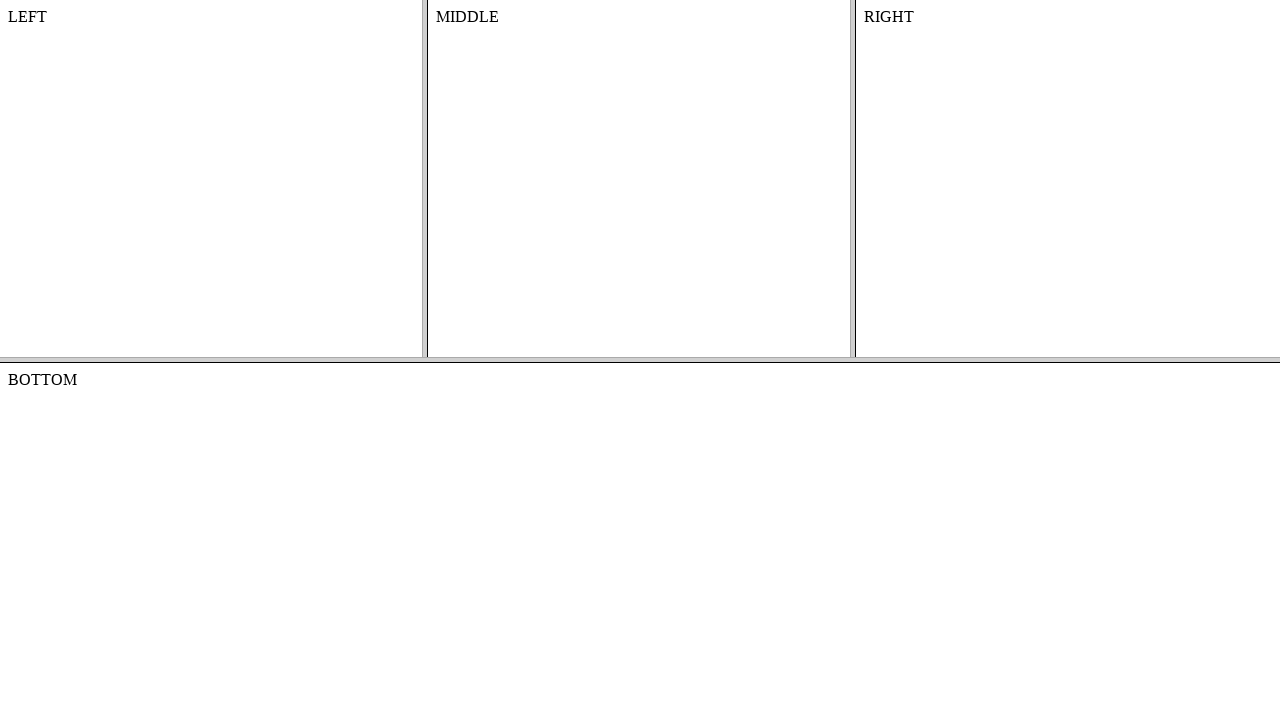

Located bottom frame element
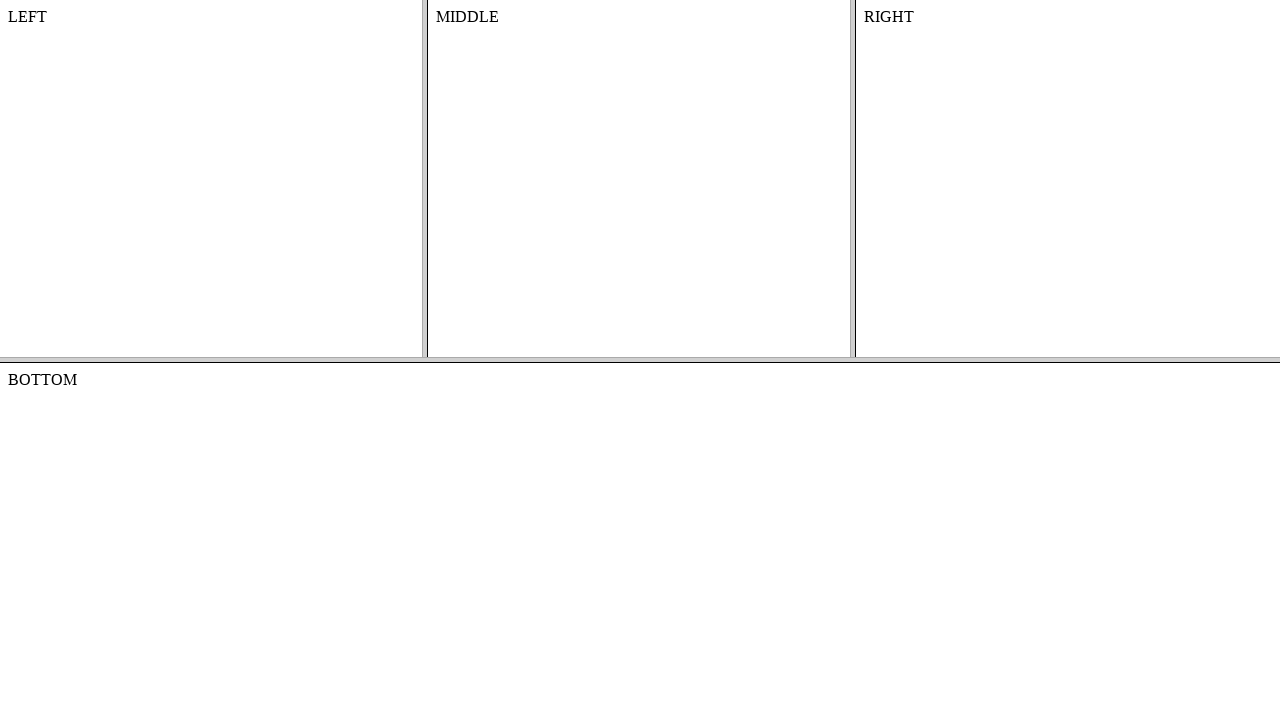

Retrieved text content from bottom frame body
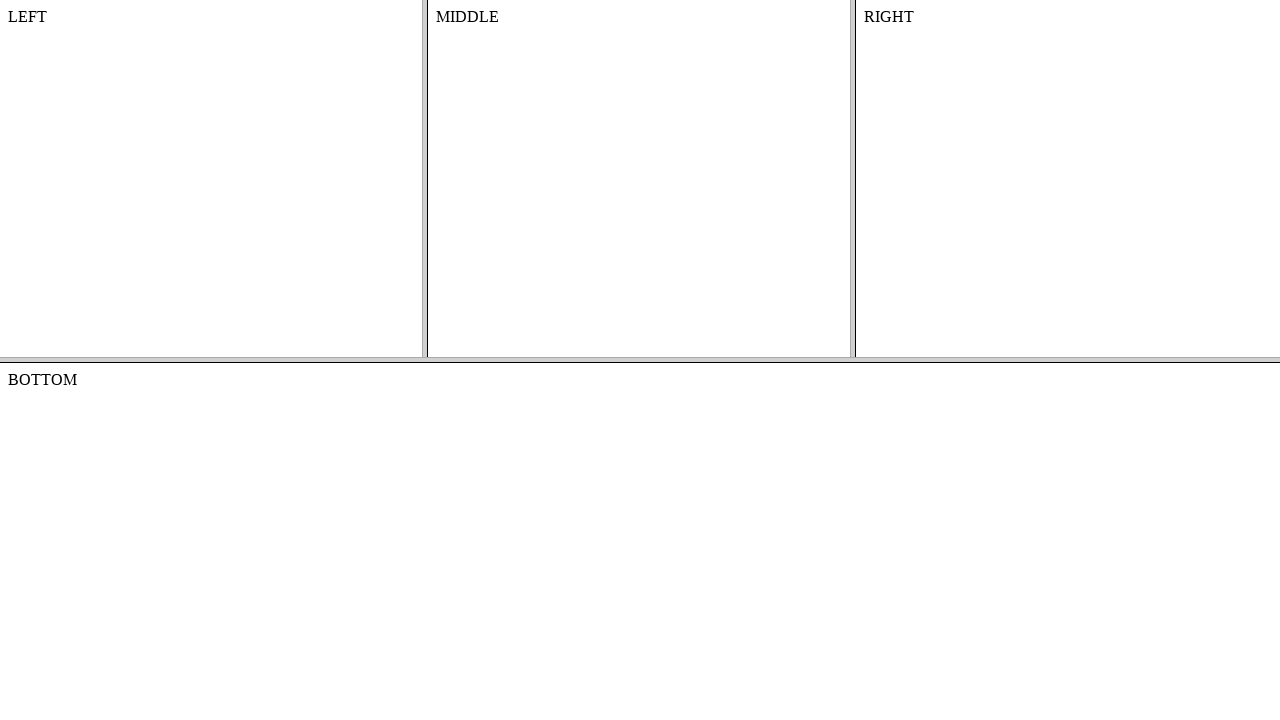

Printed bottom frame text: BOTTOM

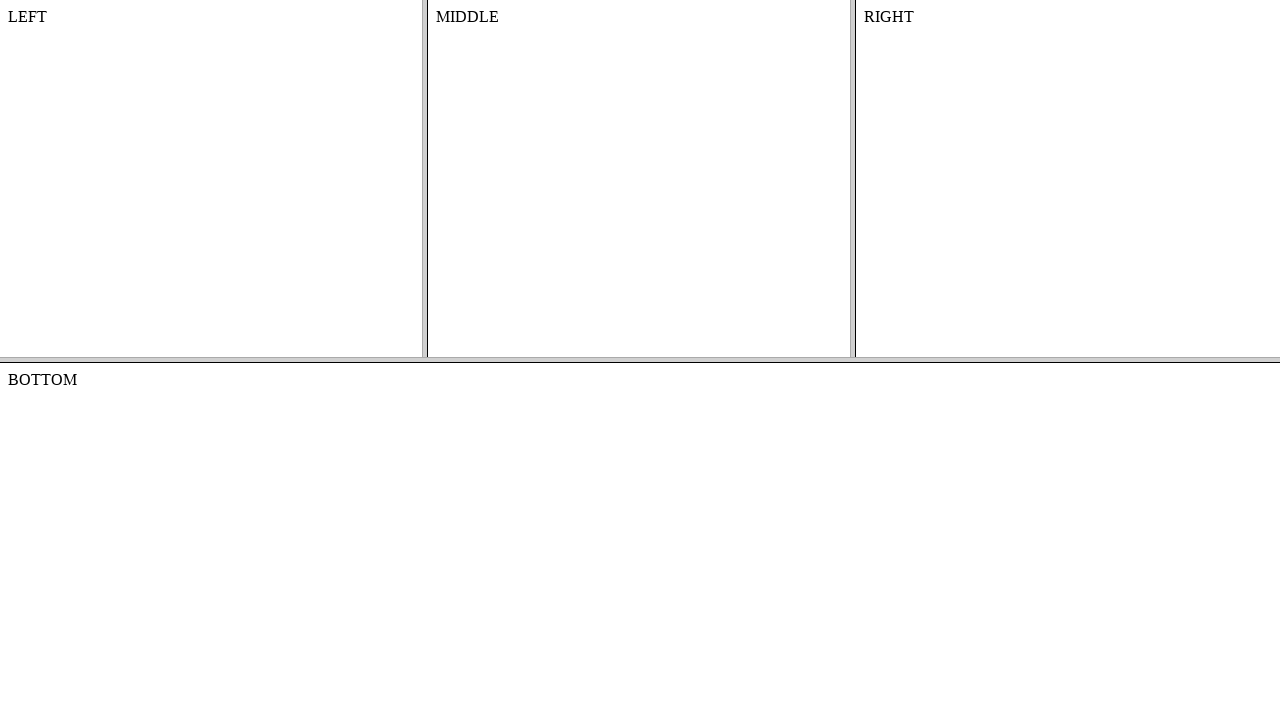

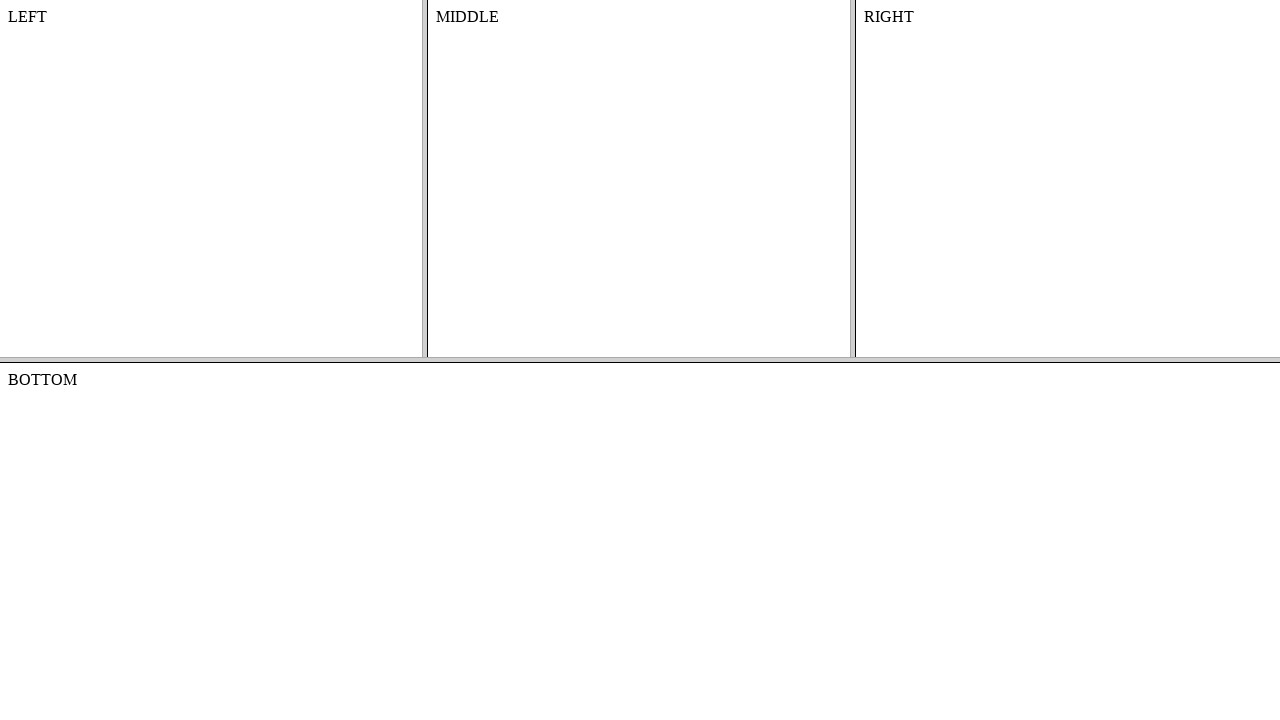